Tests comment submission functionality by entering username and comment, submitting, and verifying the comment persists after navigation

Starting URL: https://github-pages.senecapolytechnic.ca/see600/Assignments/Assignment4/Webpage/RealEstatePredictor.html

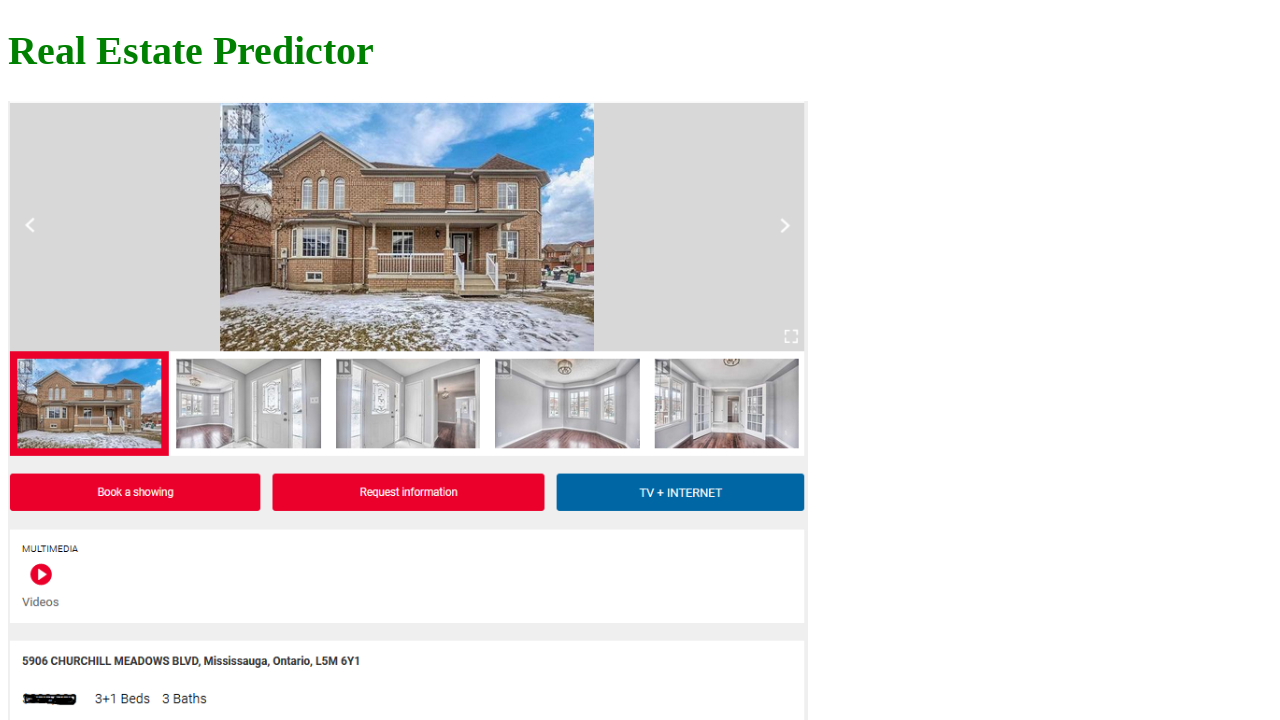

Filled username field with 'TestUser123' on textarea.username
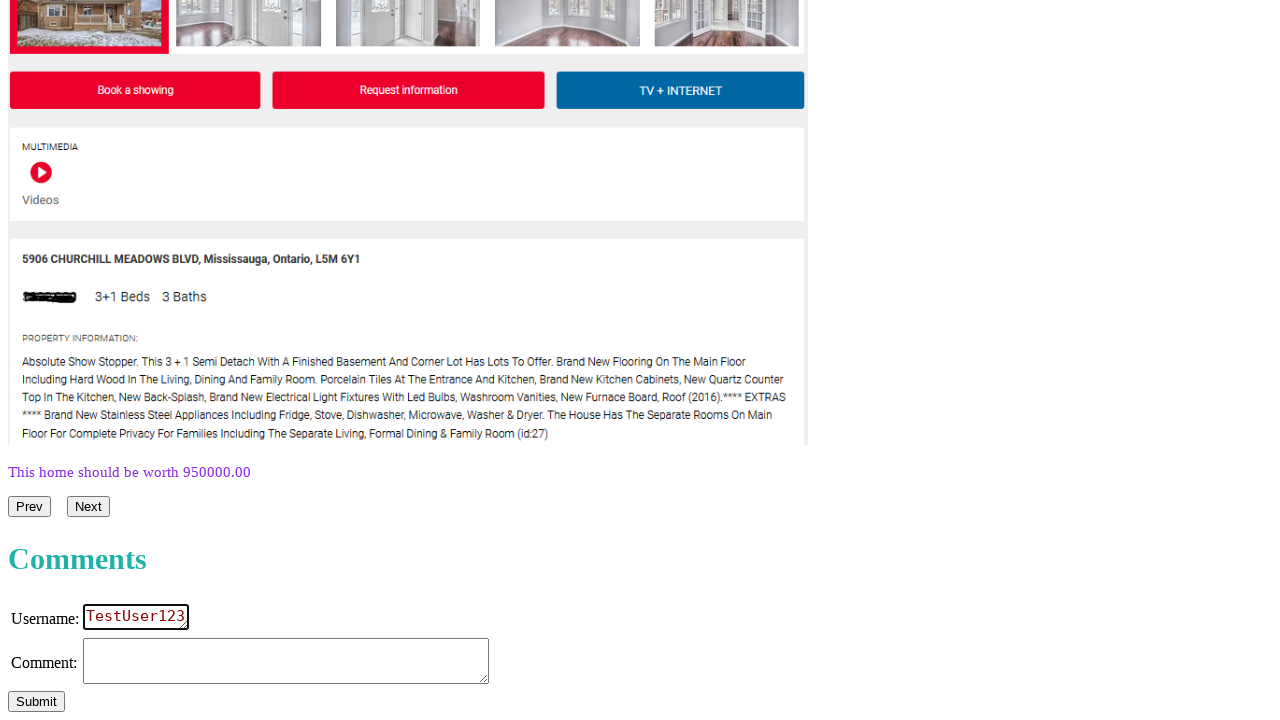

Filled comment field with test comment on textarea.comment
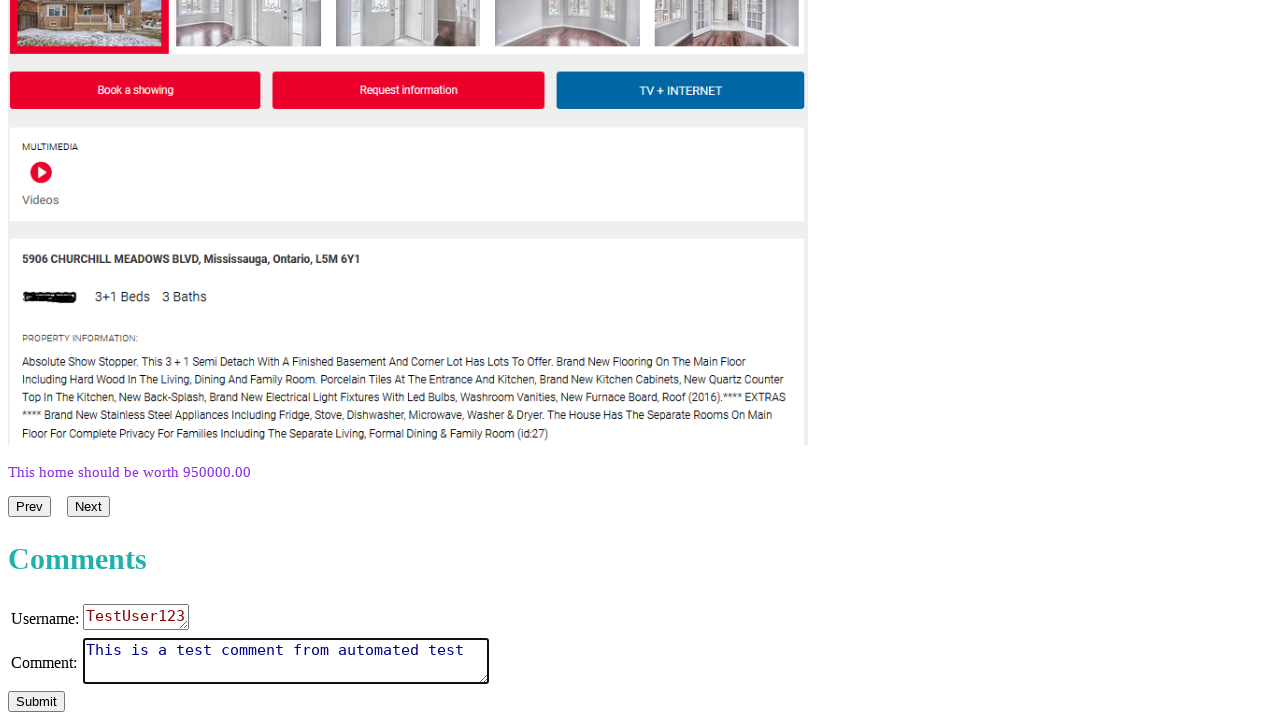

Clicked submit button to submit comment at (36, 702) on #submit
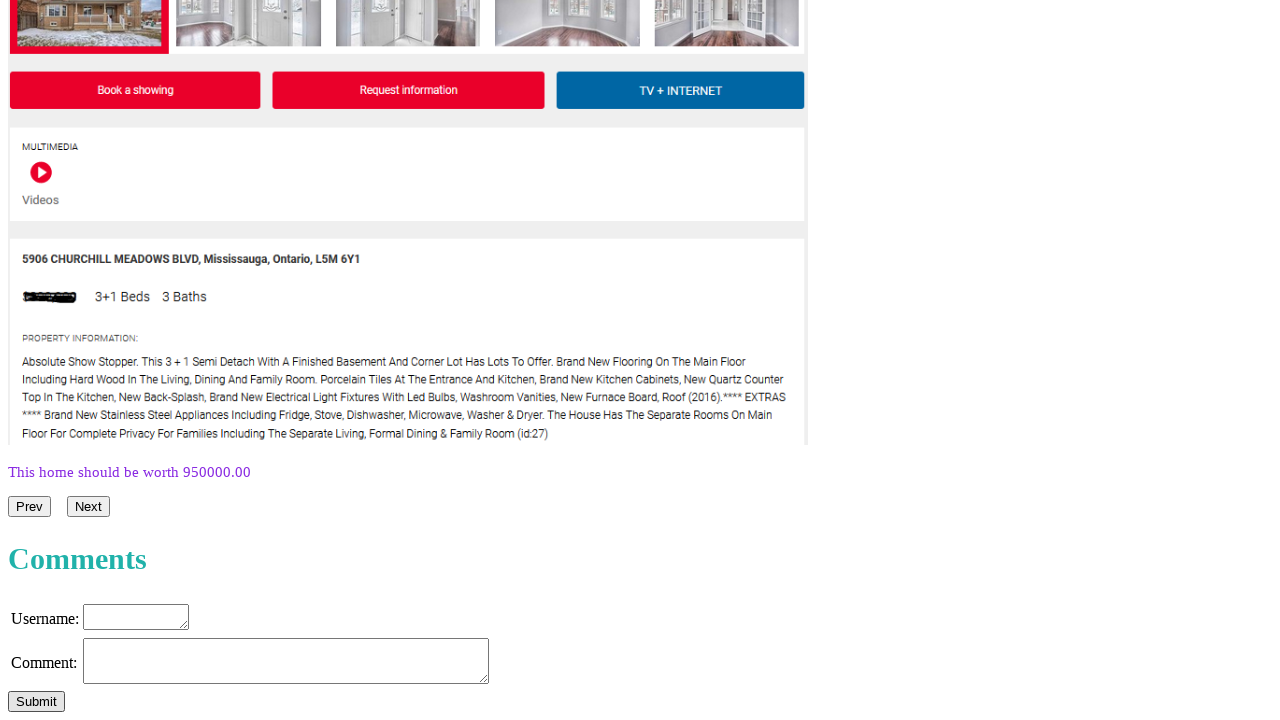

Waited for blogs section to load after submission
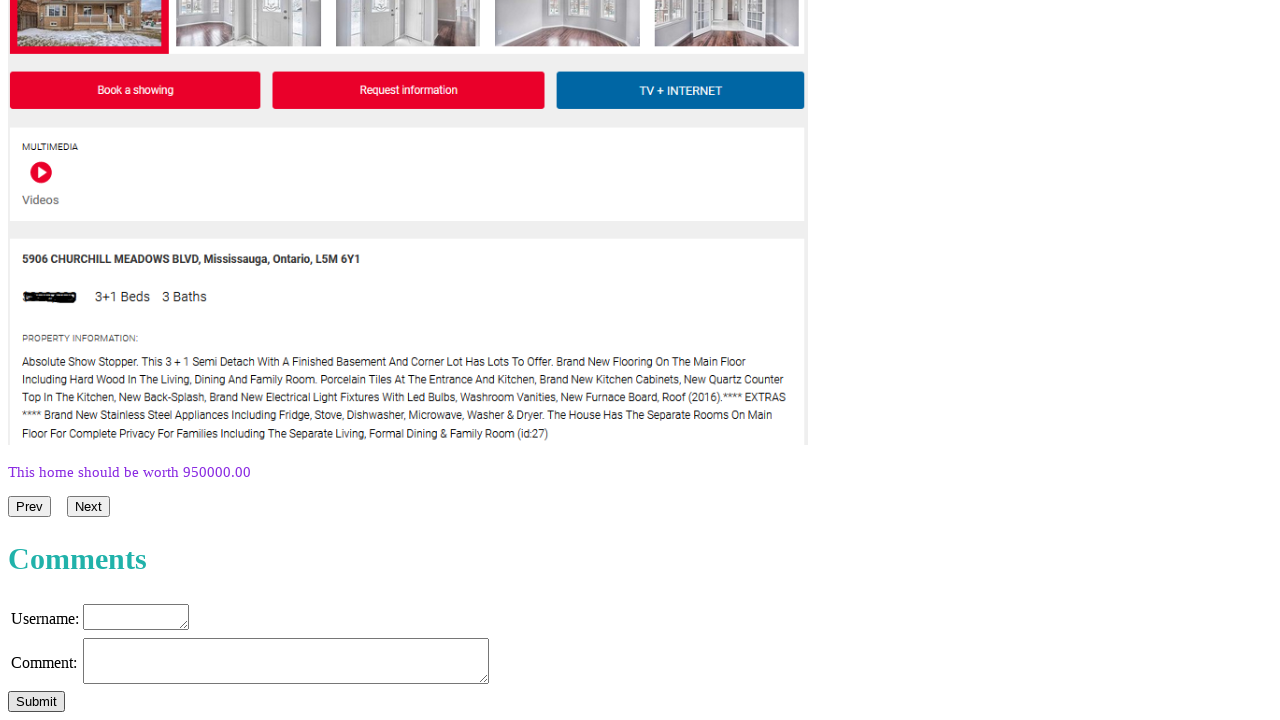

Clicked next button to navigate to next home at (88, 507) on #next
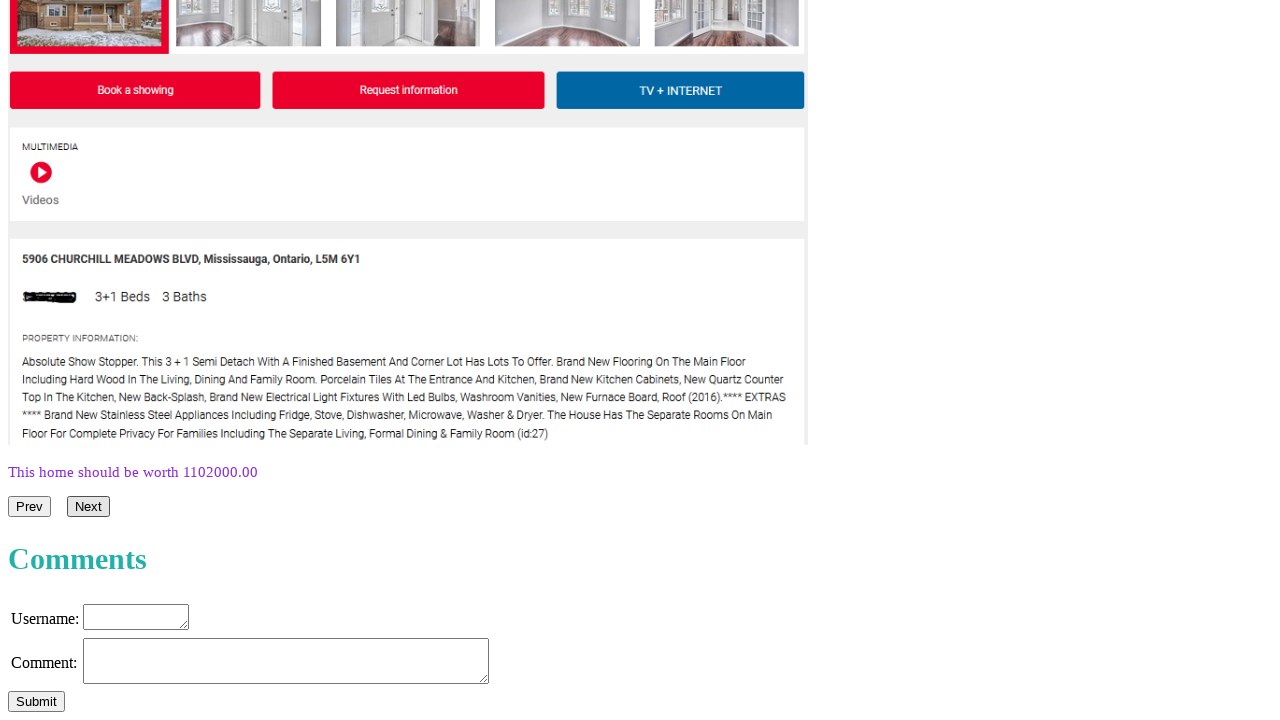

Waited 1000ms for page to load after navigation
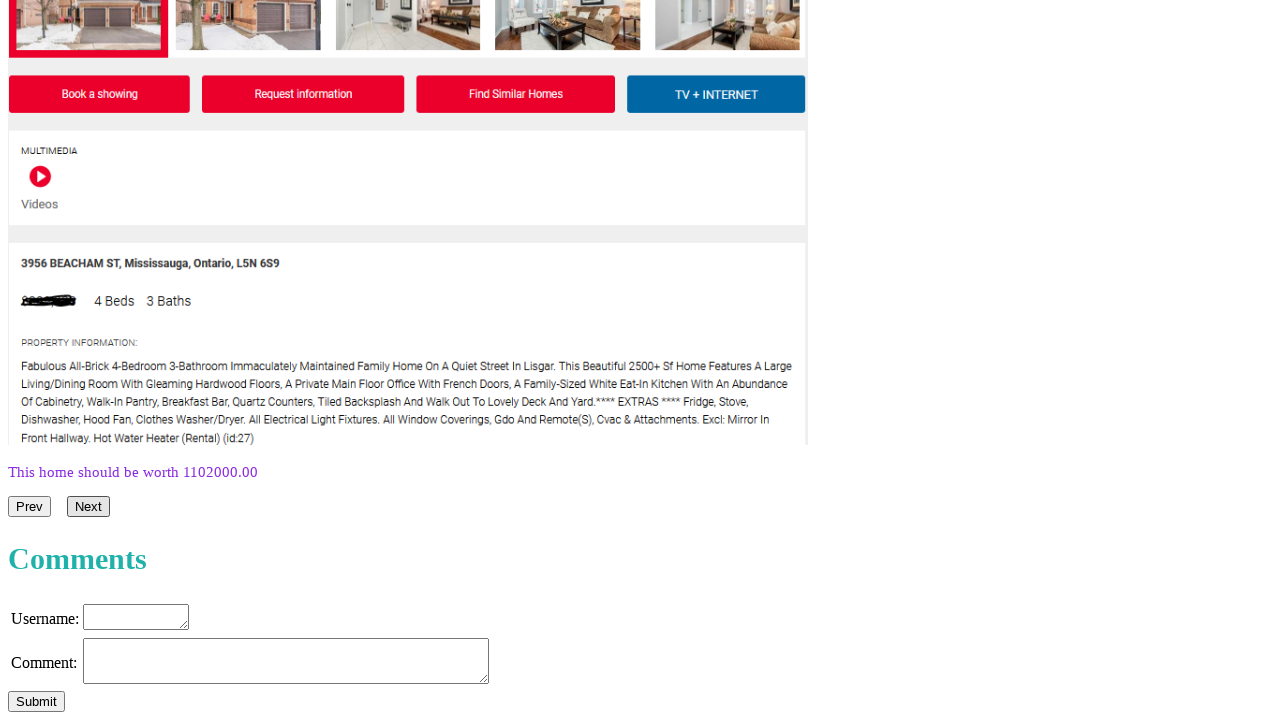

Clicked prev button to navigate back to original home at (30, 507) on #prev
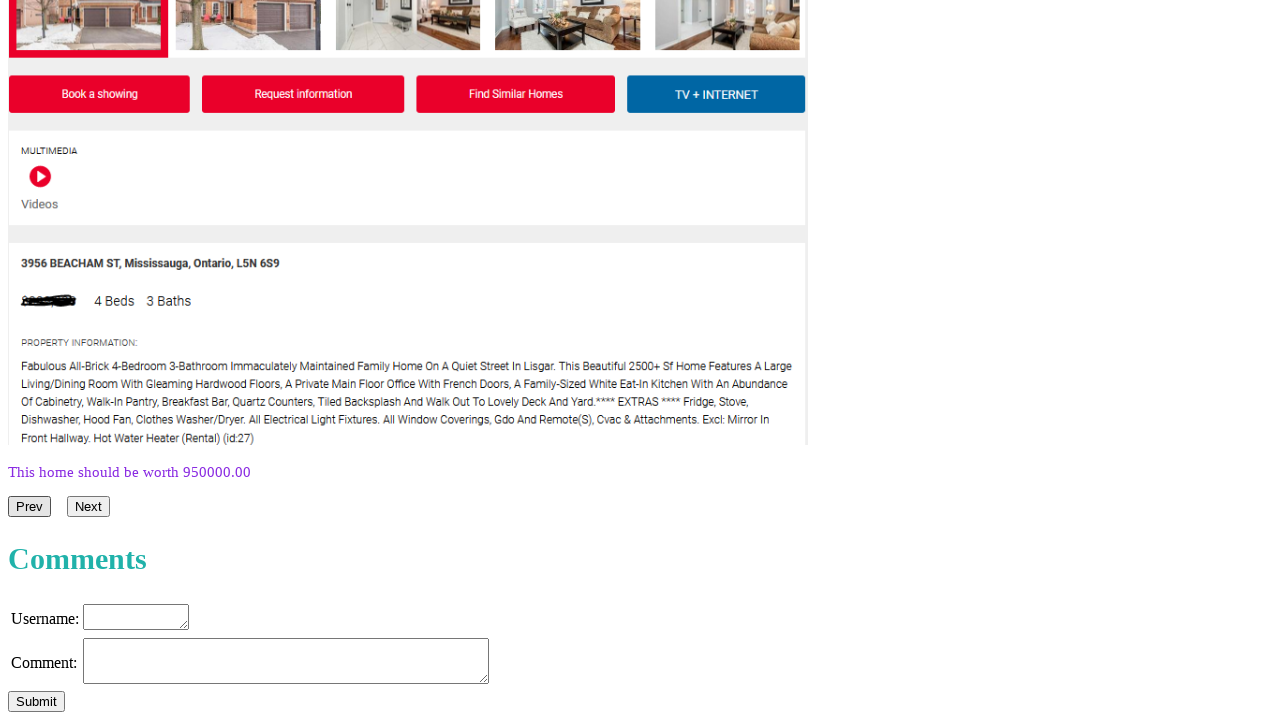

Waited 1000ms for page to load after navigation back
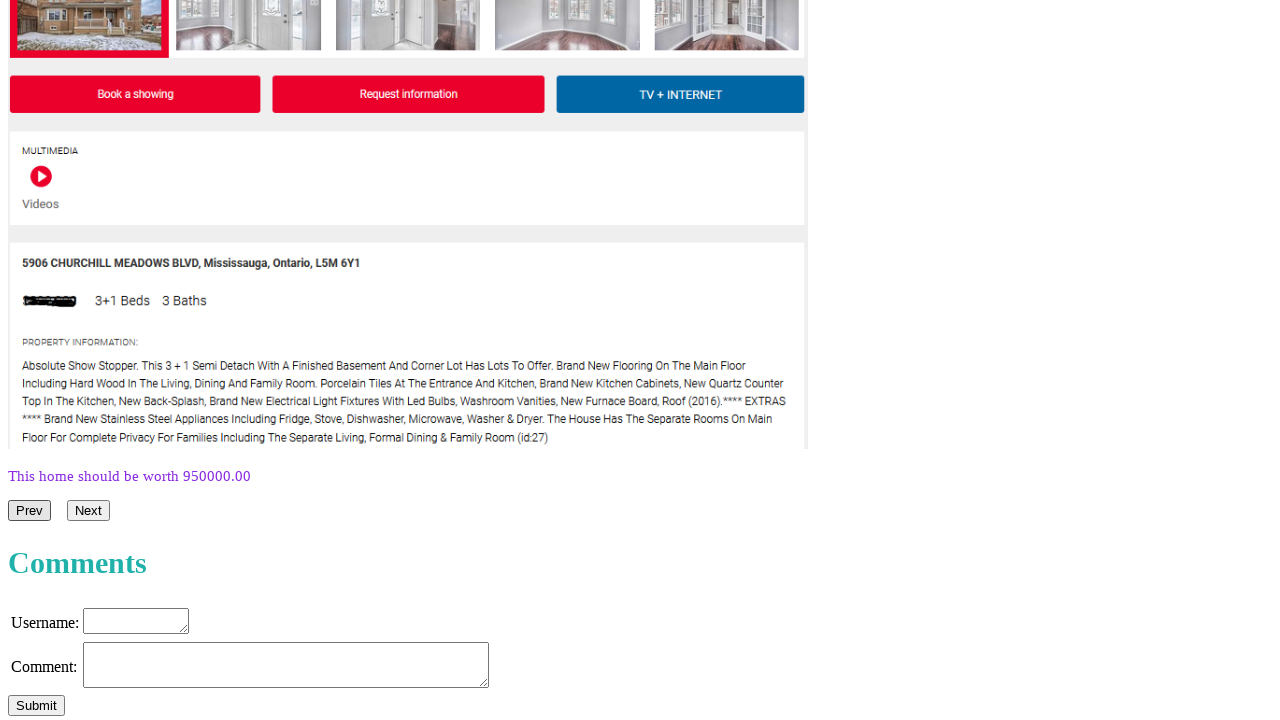

Verified blogs section exists and comment persists after navigation
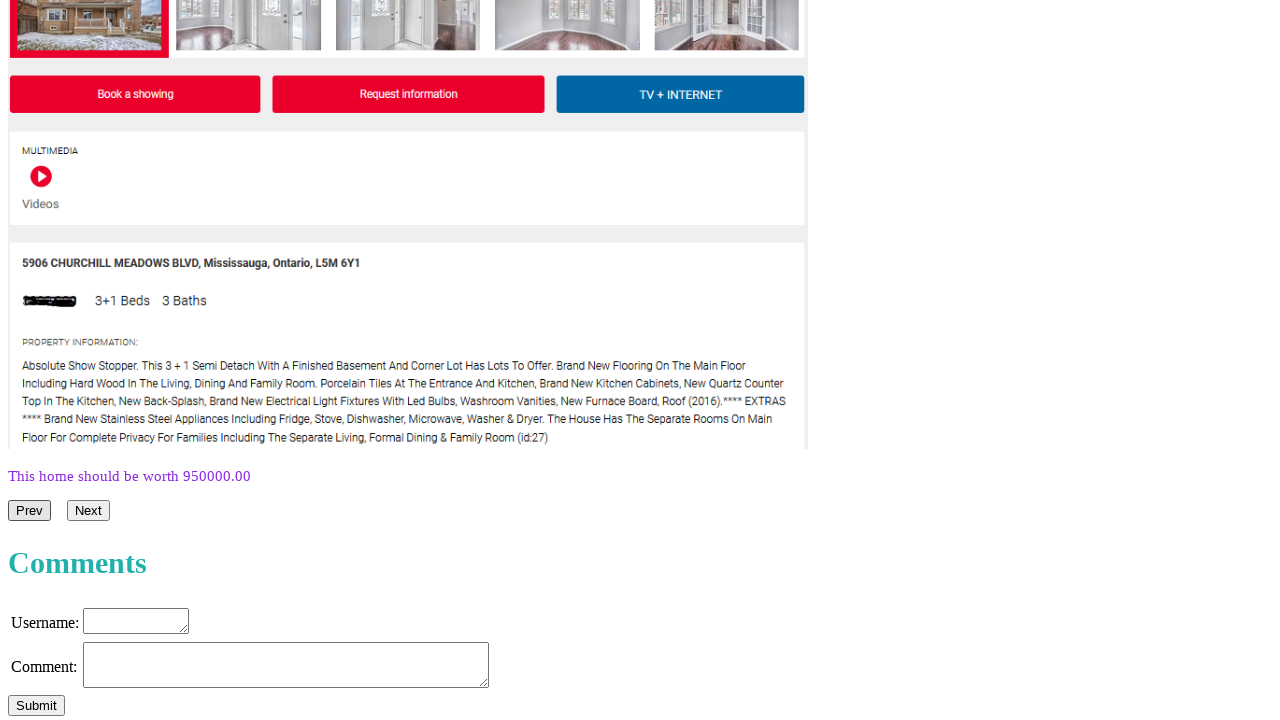

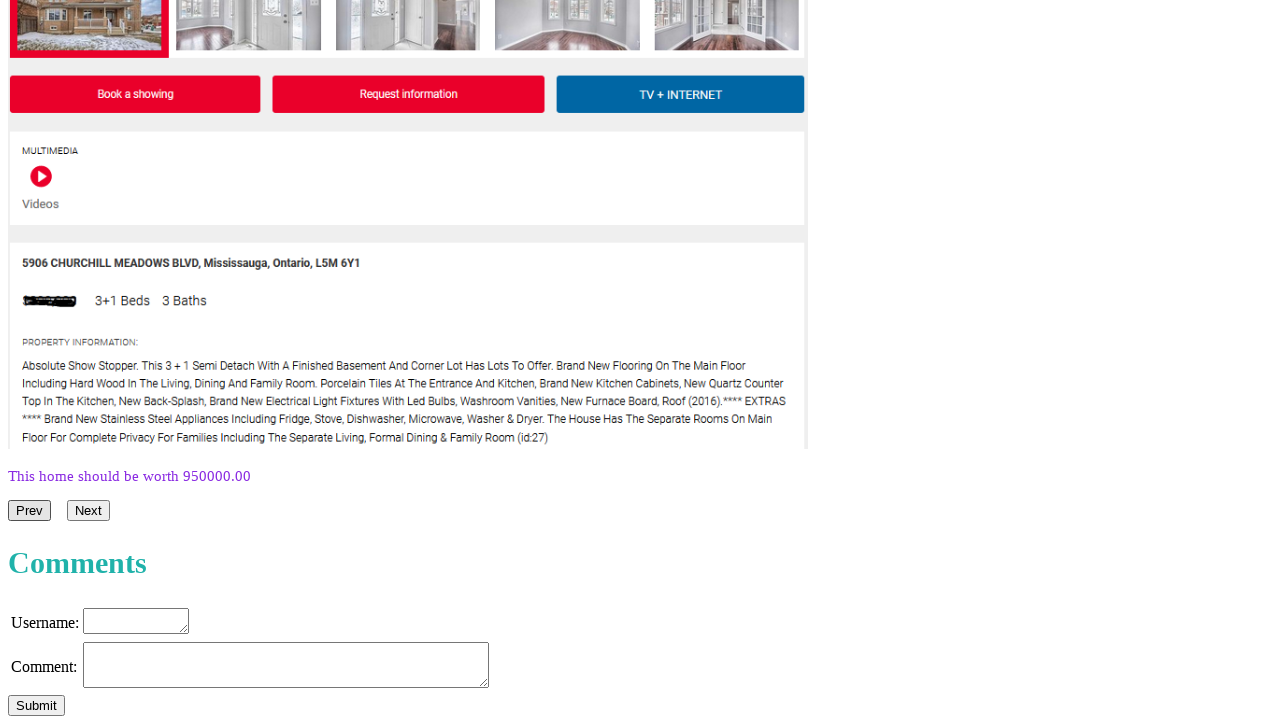